Navigates to the test automation website and waits for the page to load. This is a basic page load verification test.

Starting URL: https://www.testotomasyonu.com

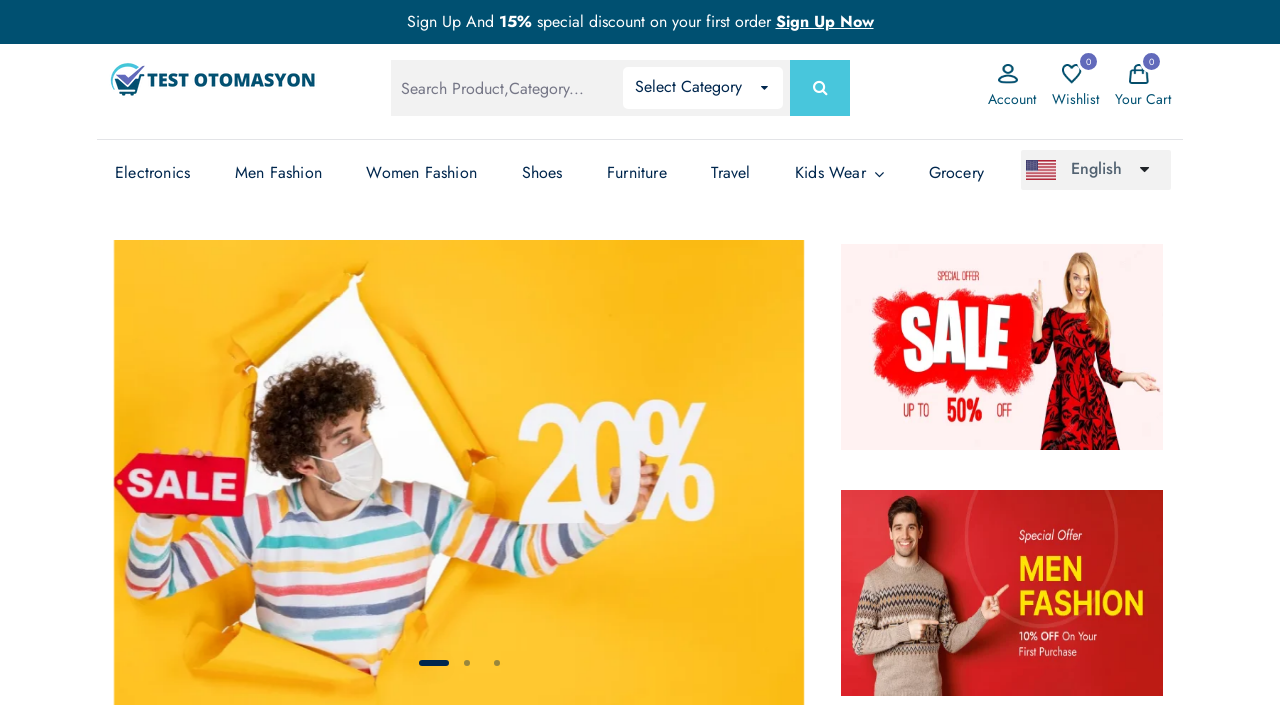

Page DOM content loaded on https://www.testotomasyonu.com
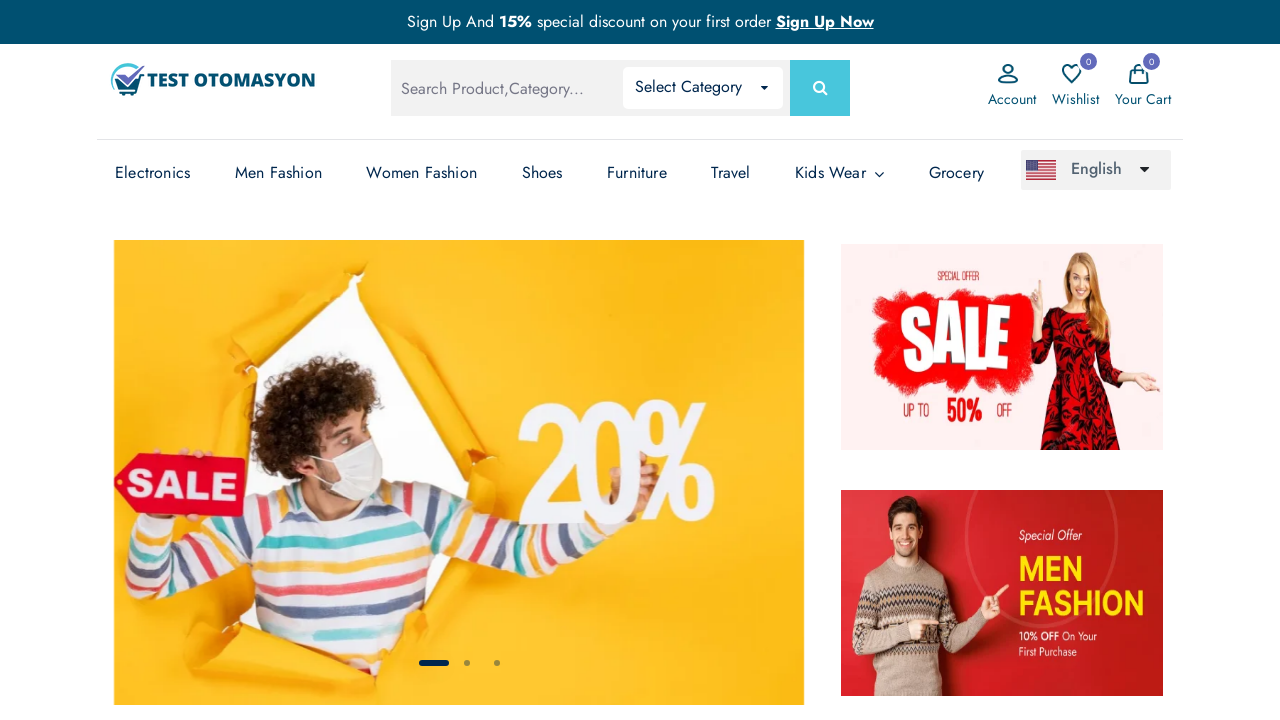

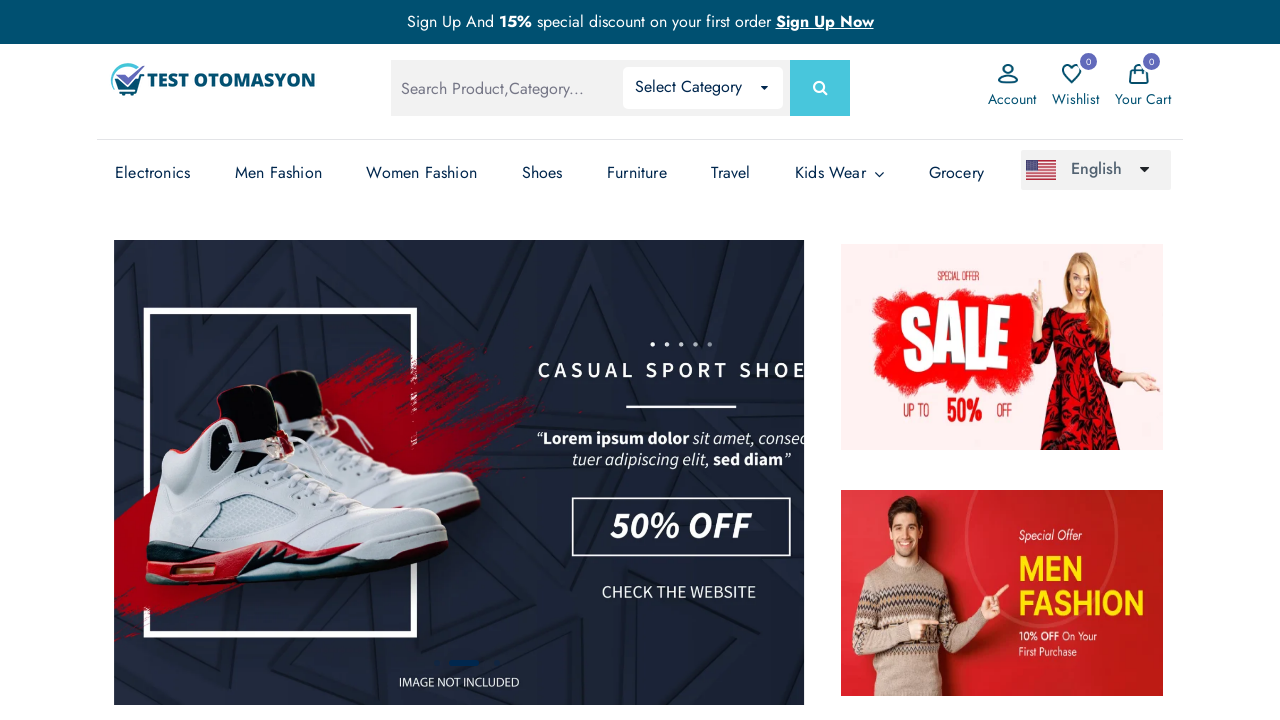